Tests clicking Submit New Language menu and verifying the submenu subtitle text

Starting URL: https://www.99-bottles-of-beer.net/

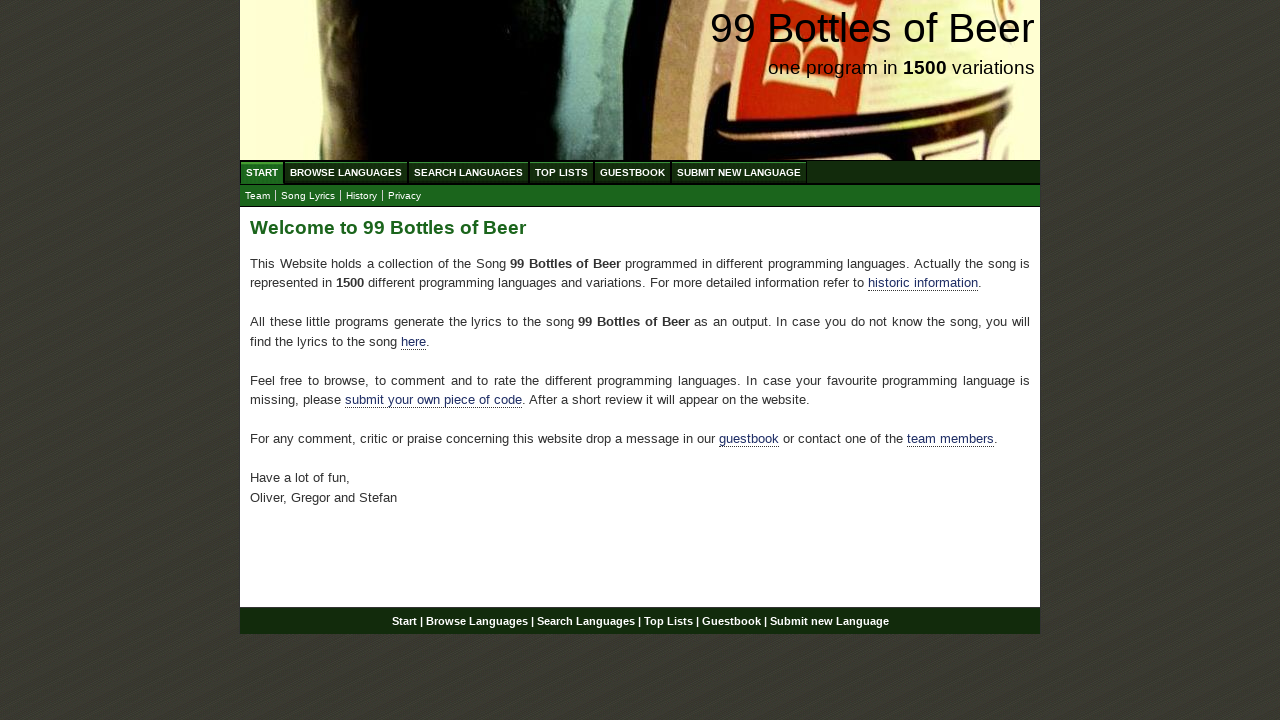

Clicked on Submit New Language menu item at (739, 172) on xpath=//a[@href='/submitnewlanguage.html']
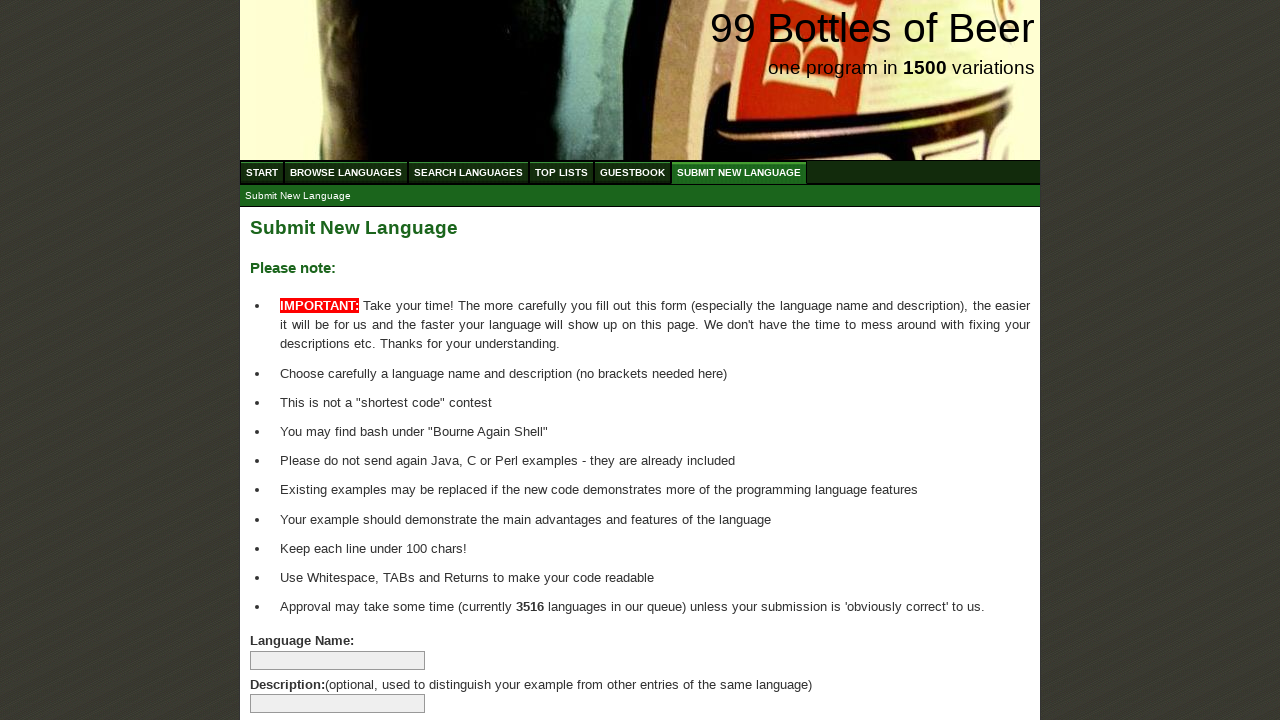

Located first submenu item
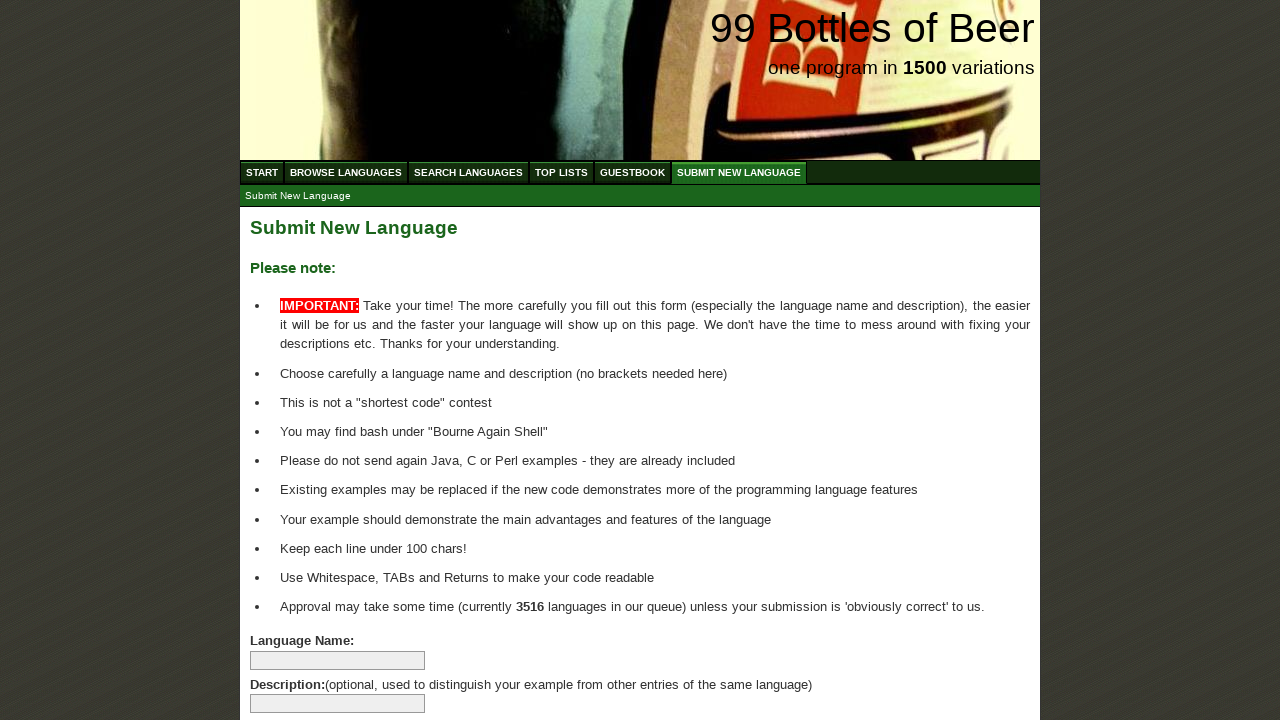

Waited for submenu item to be ready
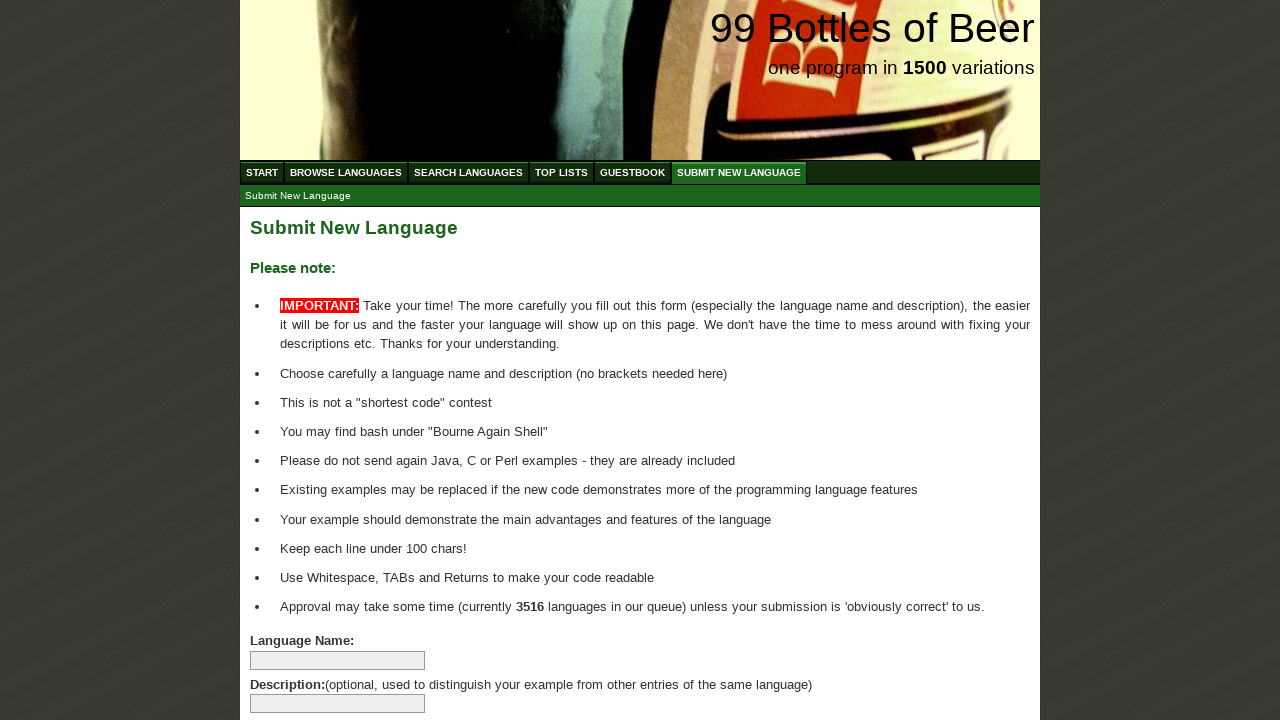

Verified submenu subtitle text is 'Submit New Language'
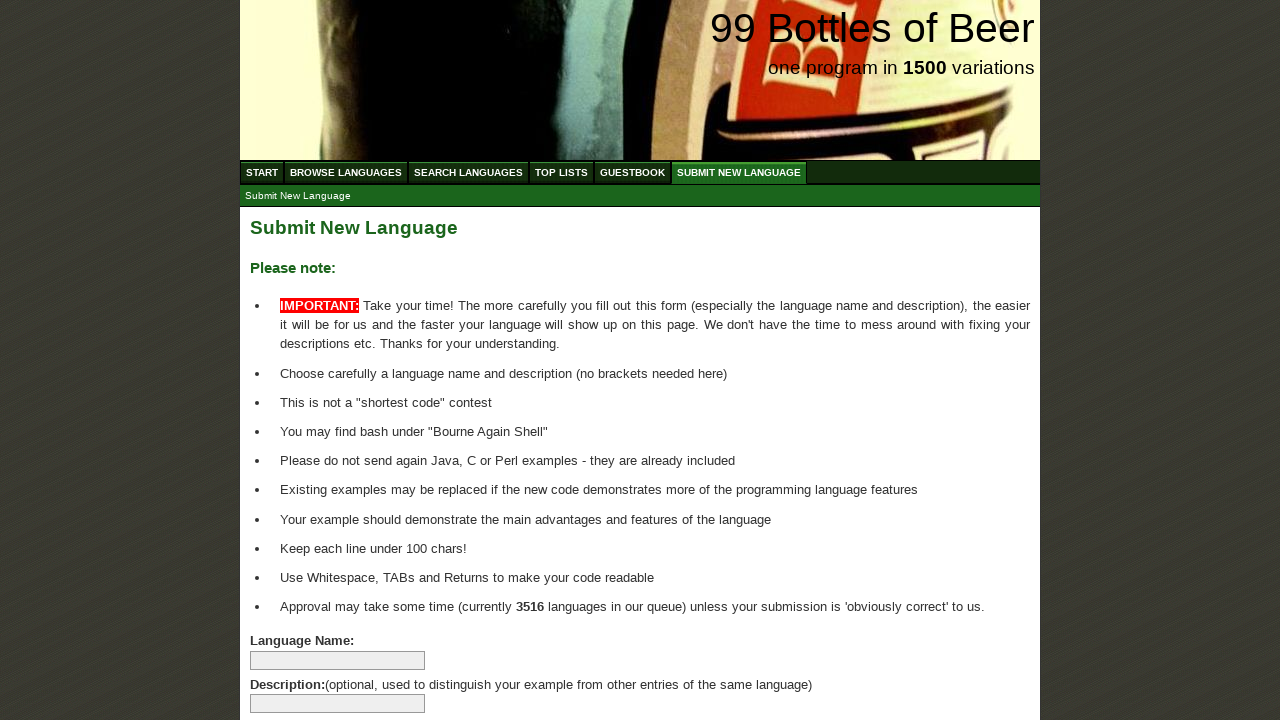

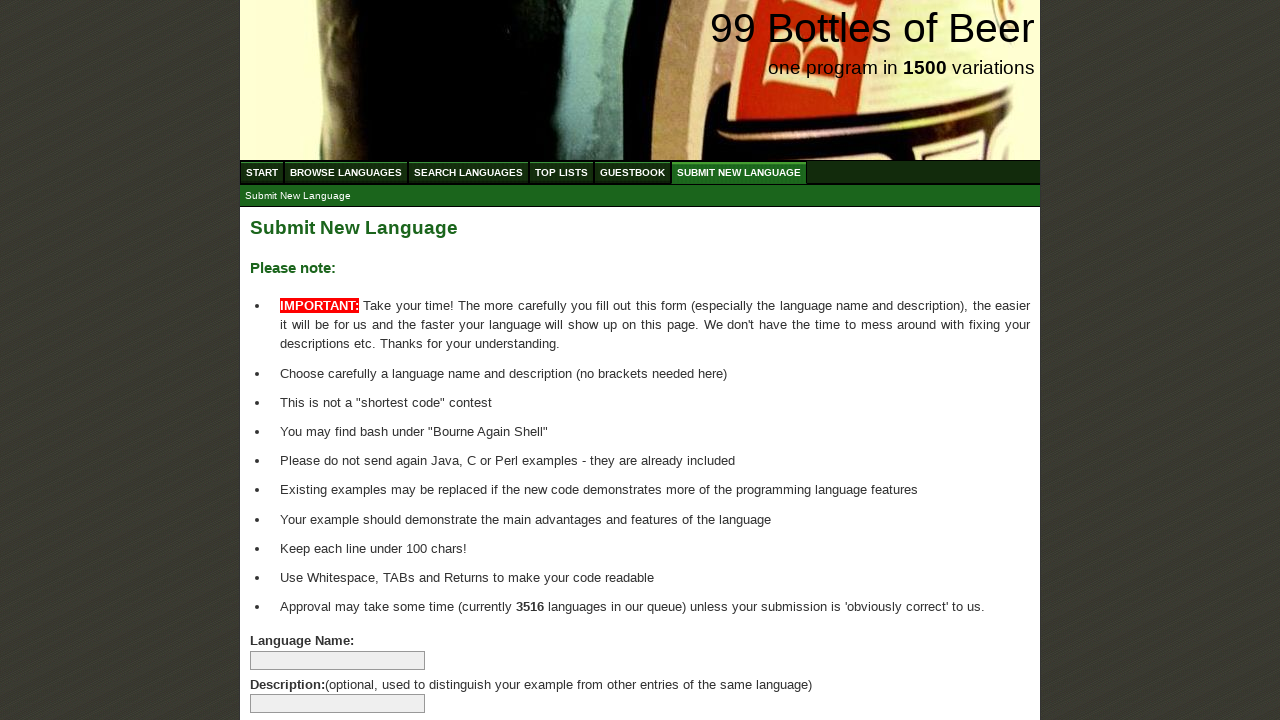